Tests a scrollable dropdown by opening it, scrolling through items, and selecting an item near the bottom of the list

Starting URL: https://testautomationpractice.blogspot.com/

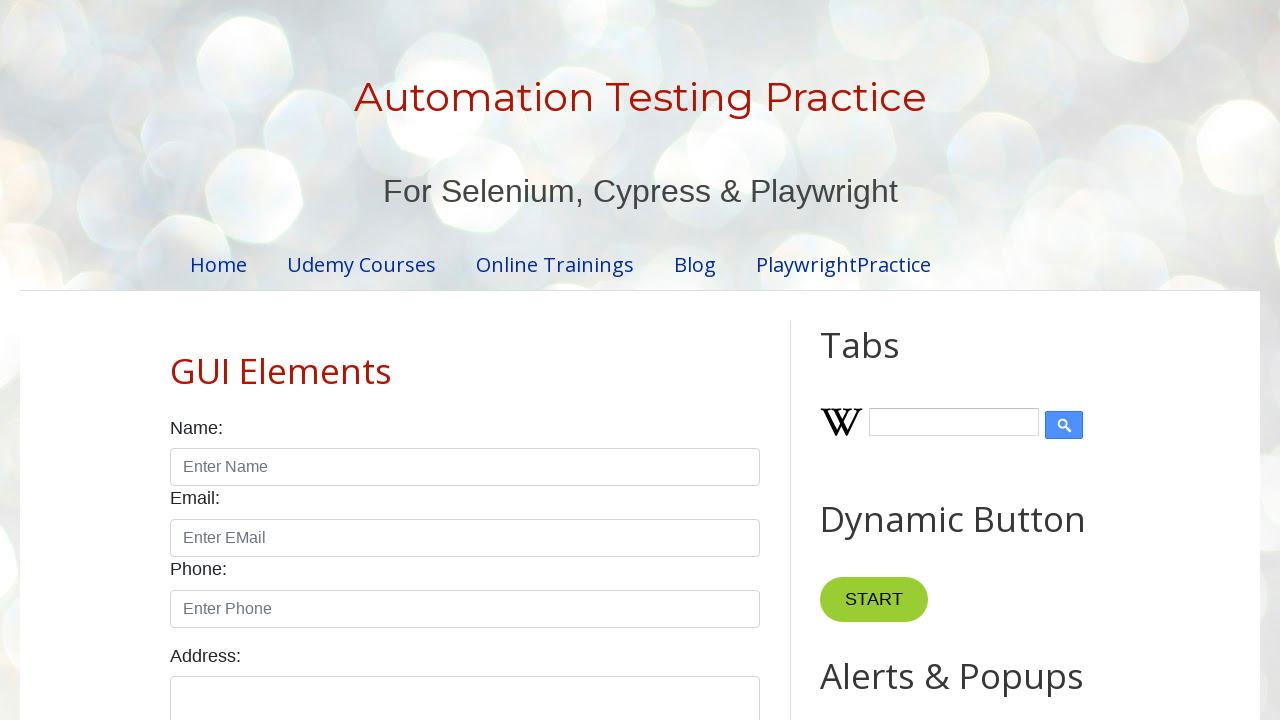

Clicked to open the dropdown/combobox at (920, 360) on #comboBox
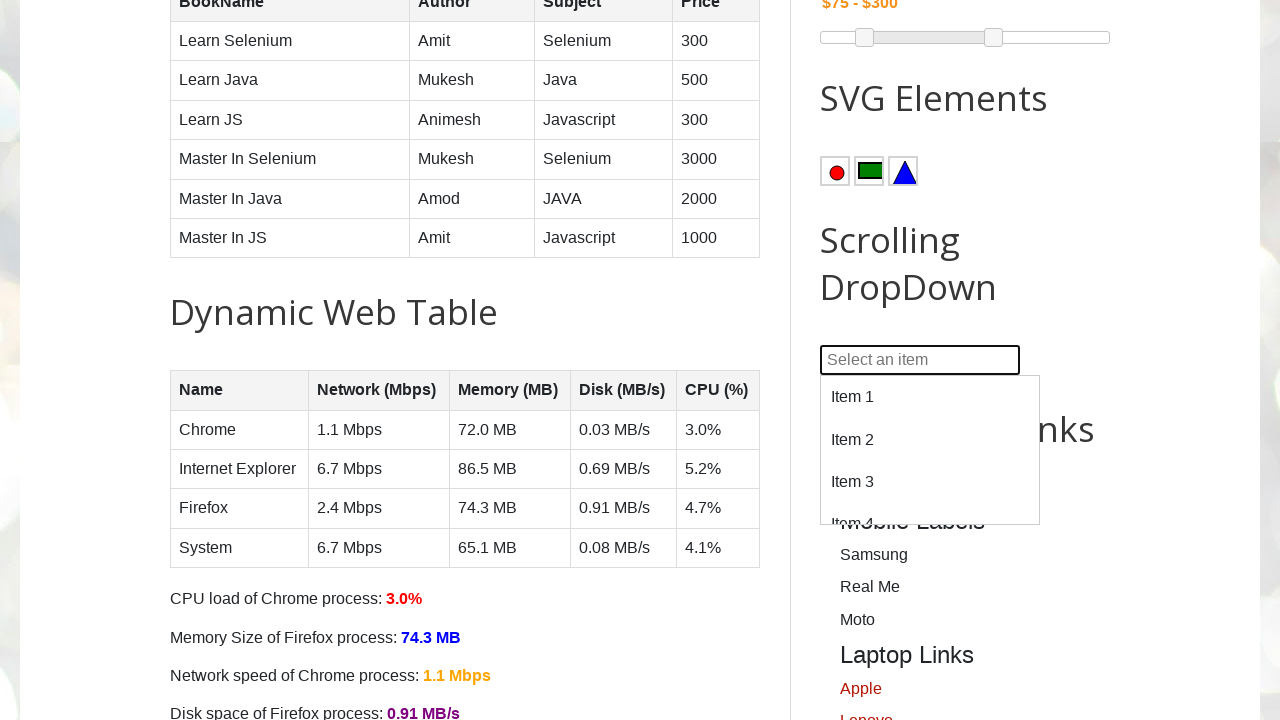

Hovered over Item 1 to ensure dropdown is active at (930, 397) on xpath=//div[text()='Item 1']
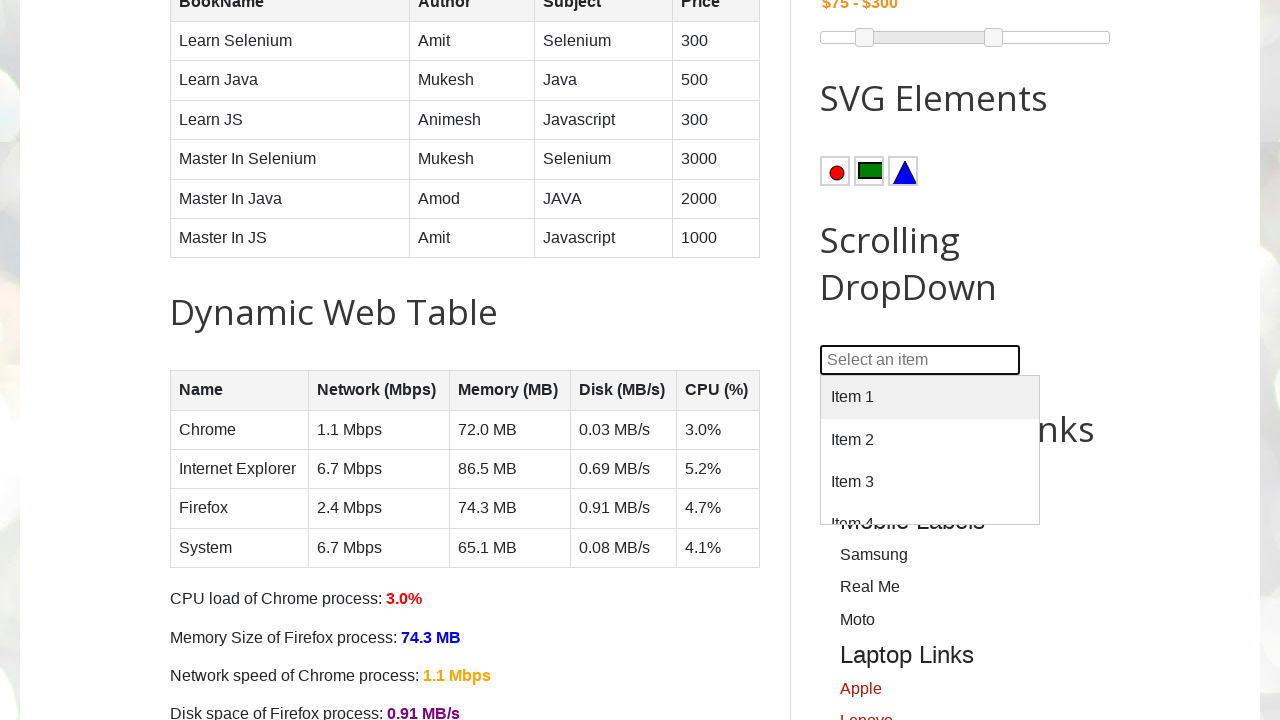

Scrolled to Item 27 in the dropdown
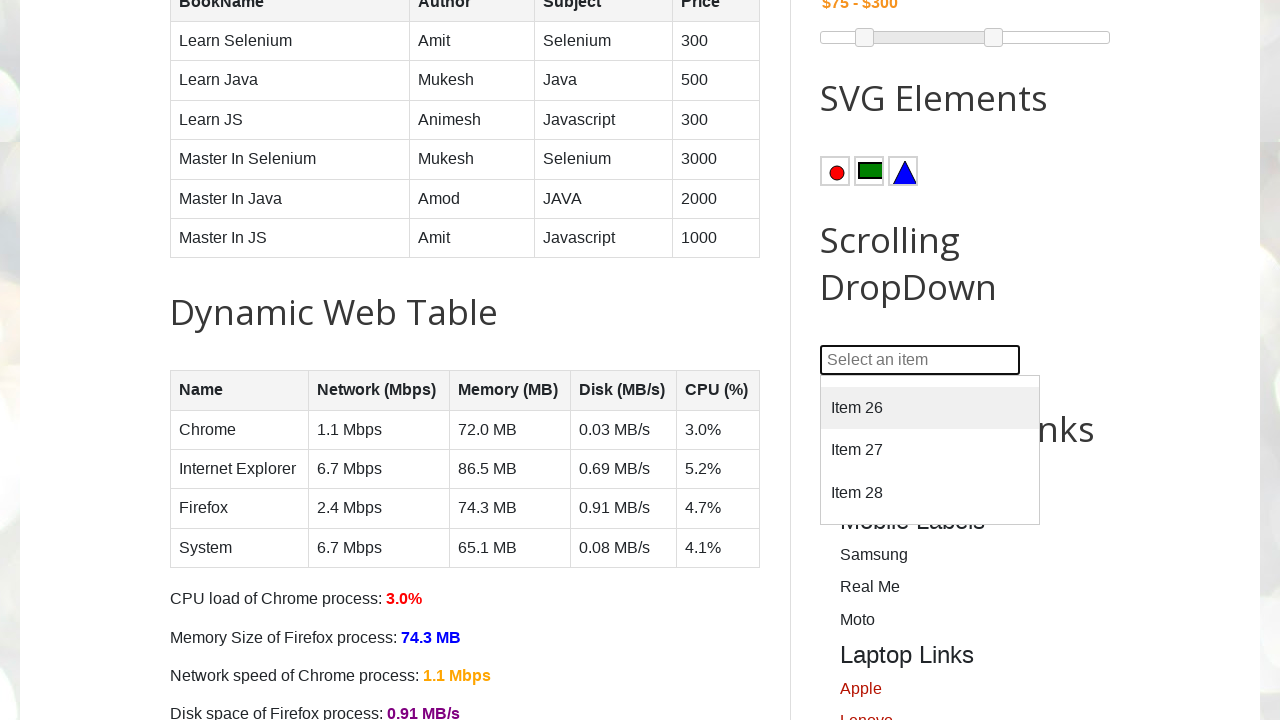

Waited 2 seconds for scroll to complete
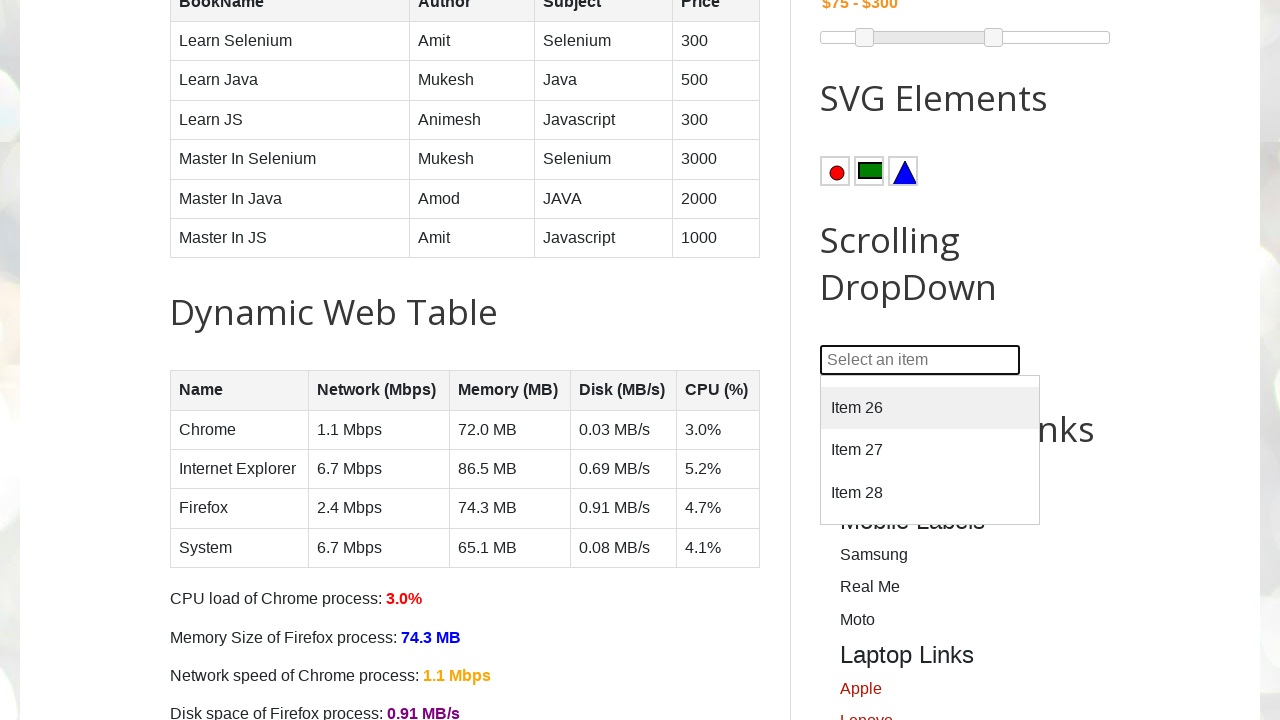

Scrolled to Item 100 in the dropdown
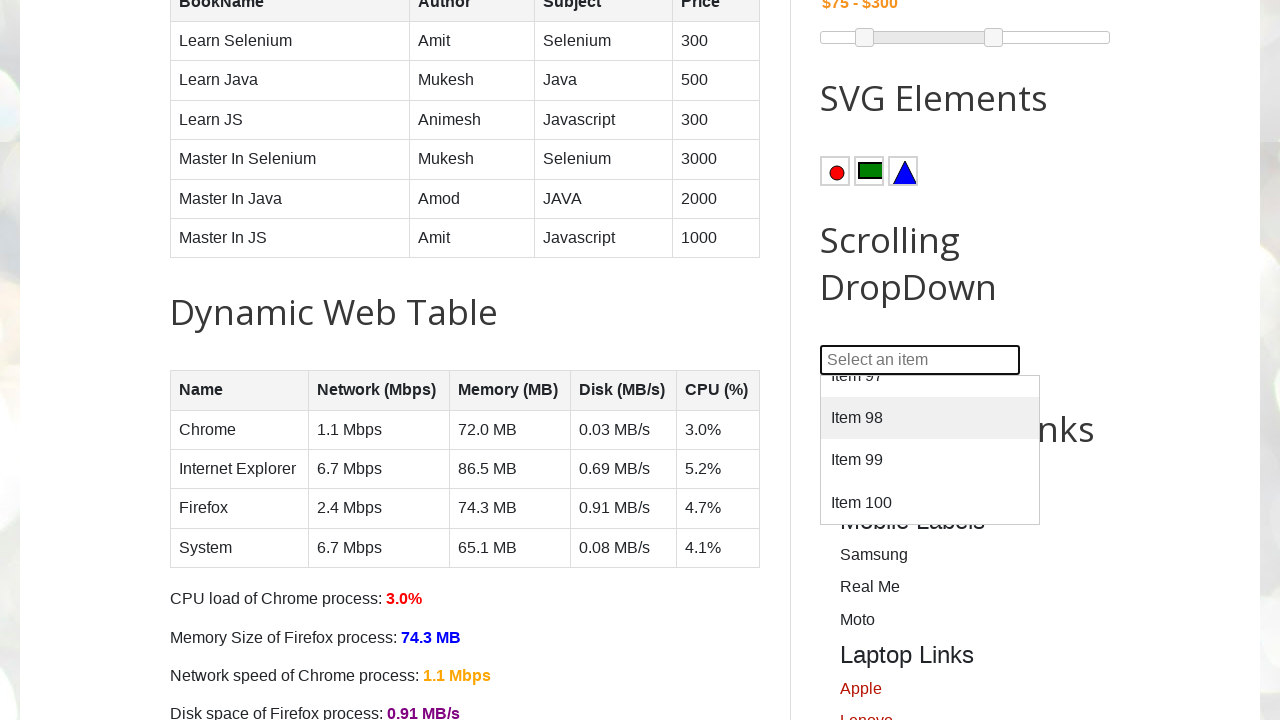

Clicked on Item 98 to select it at (930, 418) on xpath=//div[text()='Item 98']
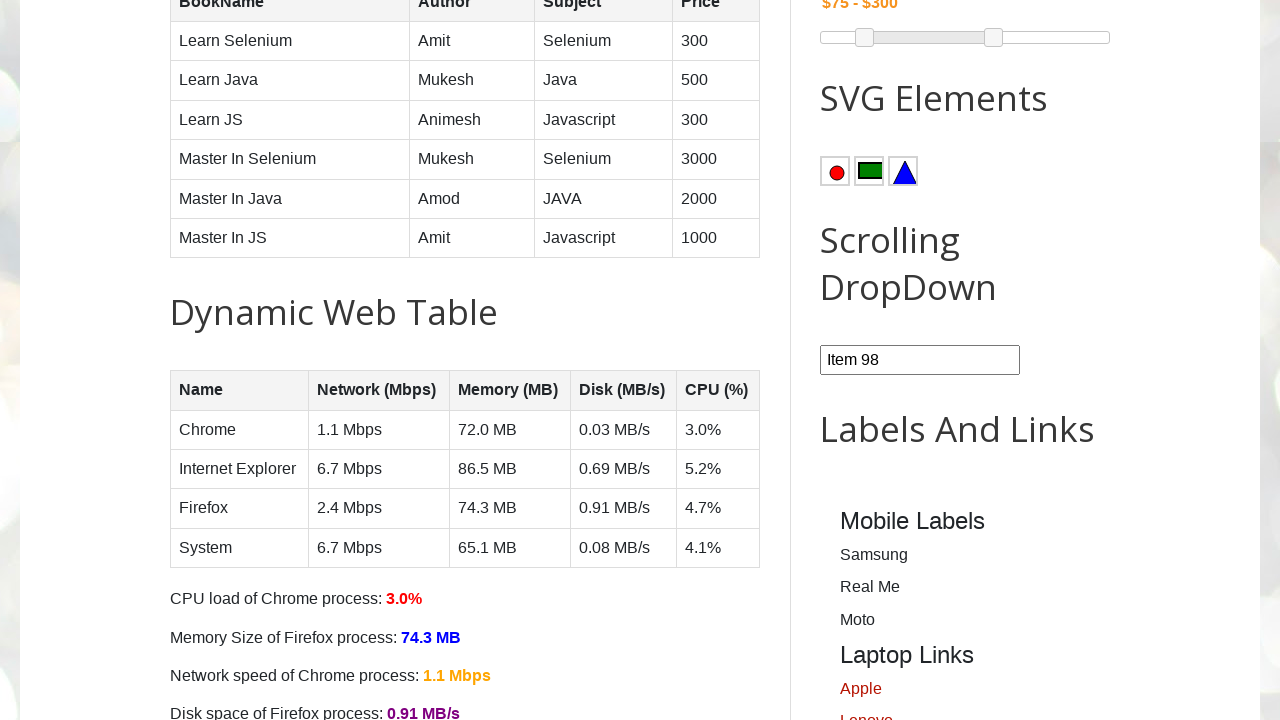

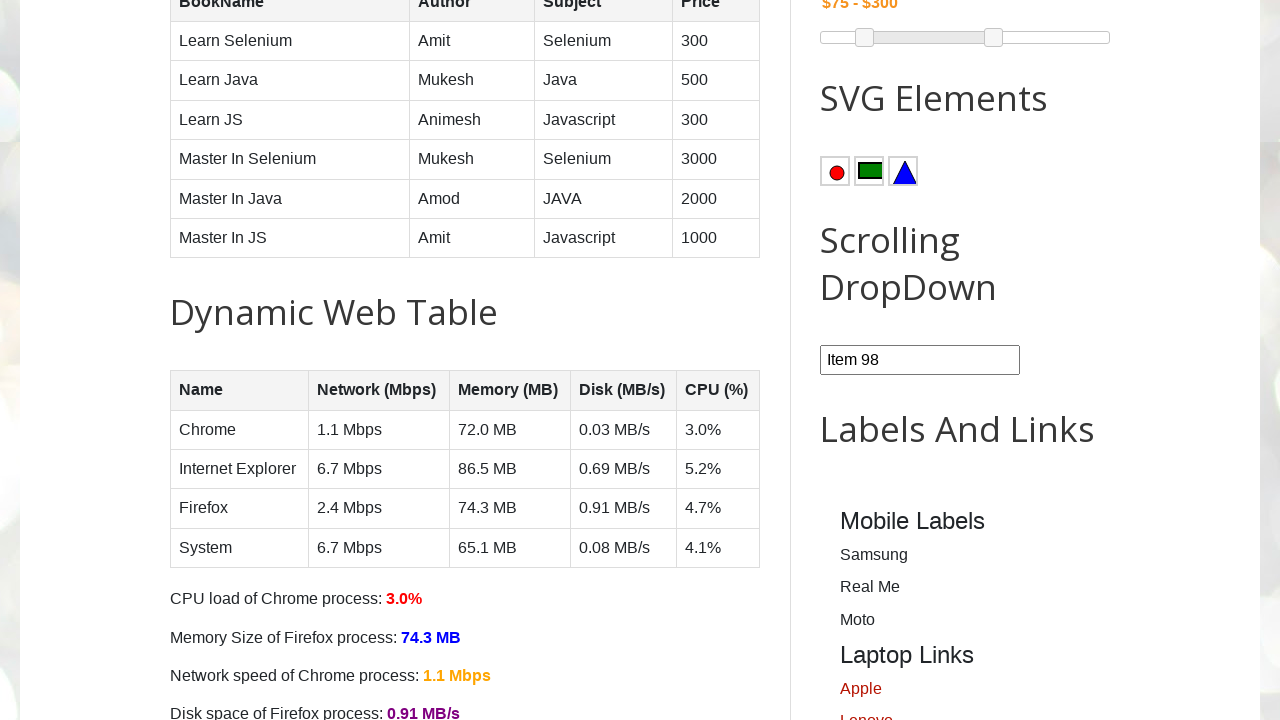